Navigates to a practice page and verifies that a table with numerical data is displayed by checking the 4th column

Starting URL: https://rahulshettyacademy.com/AutomationPractice/

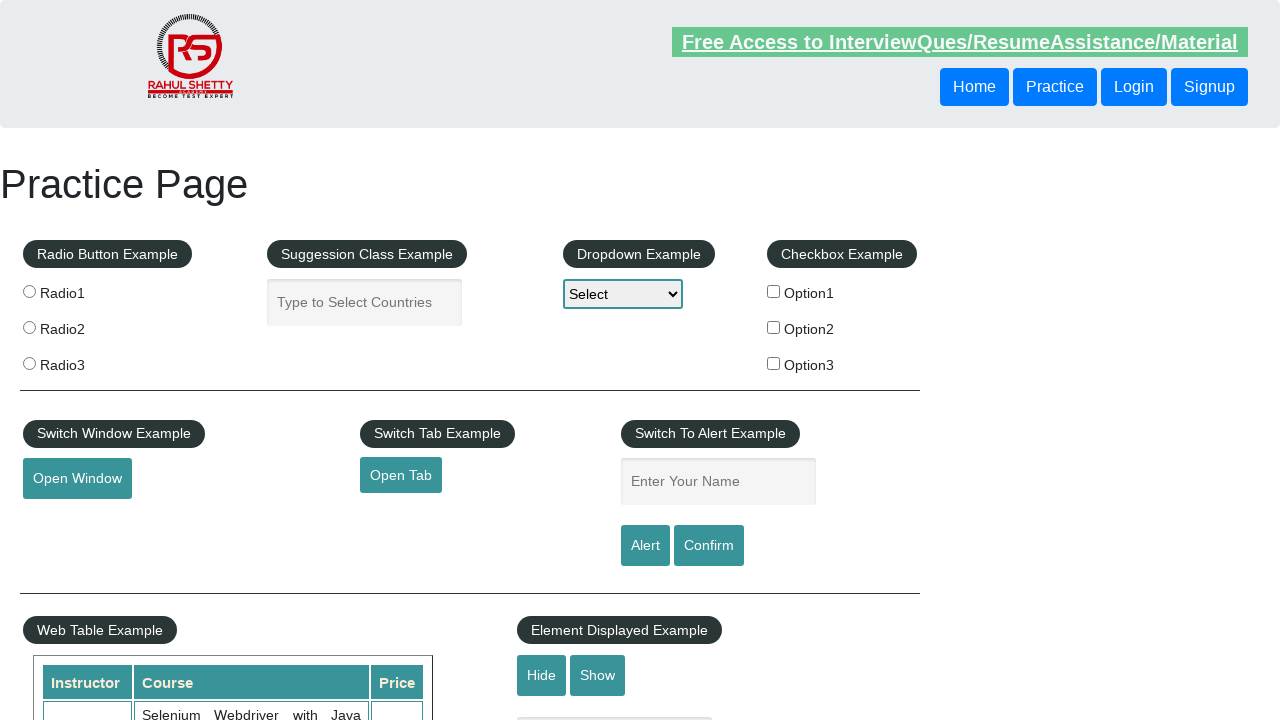

Navigated to practice page at https://rahulshettyacademy.com/AutomationPractice/
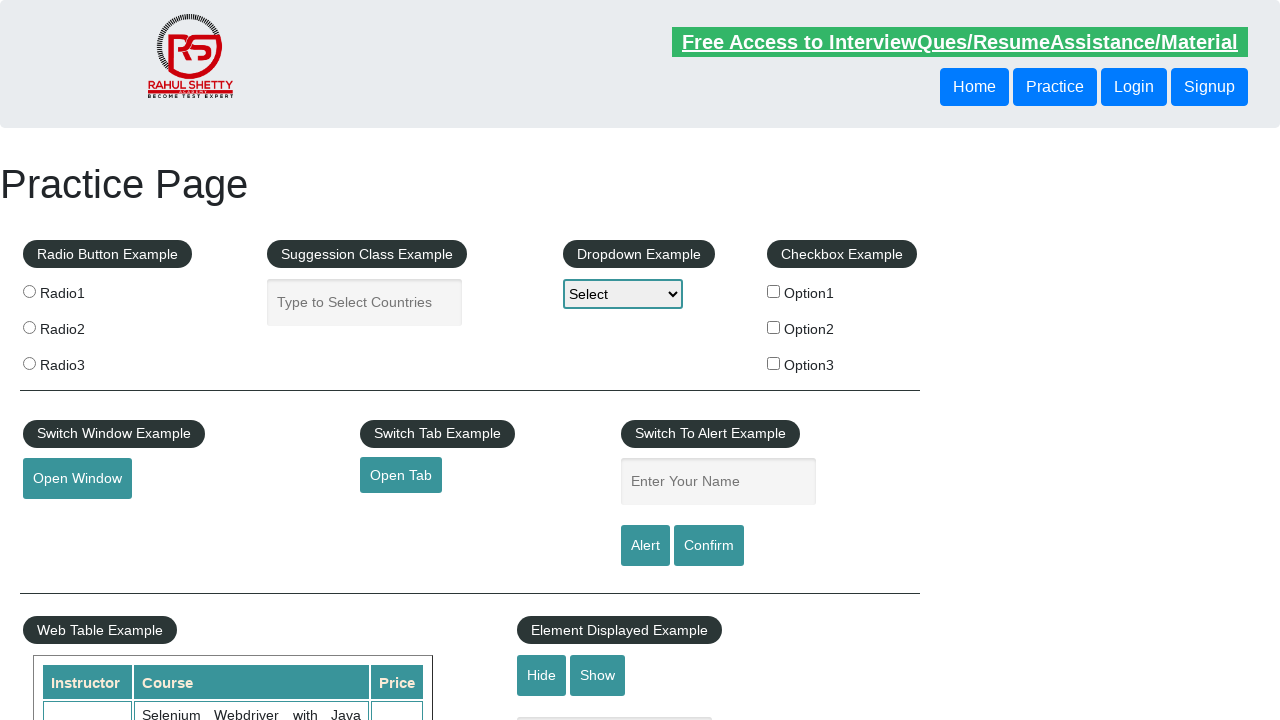

Waited for table 4th column to load
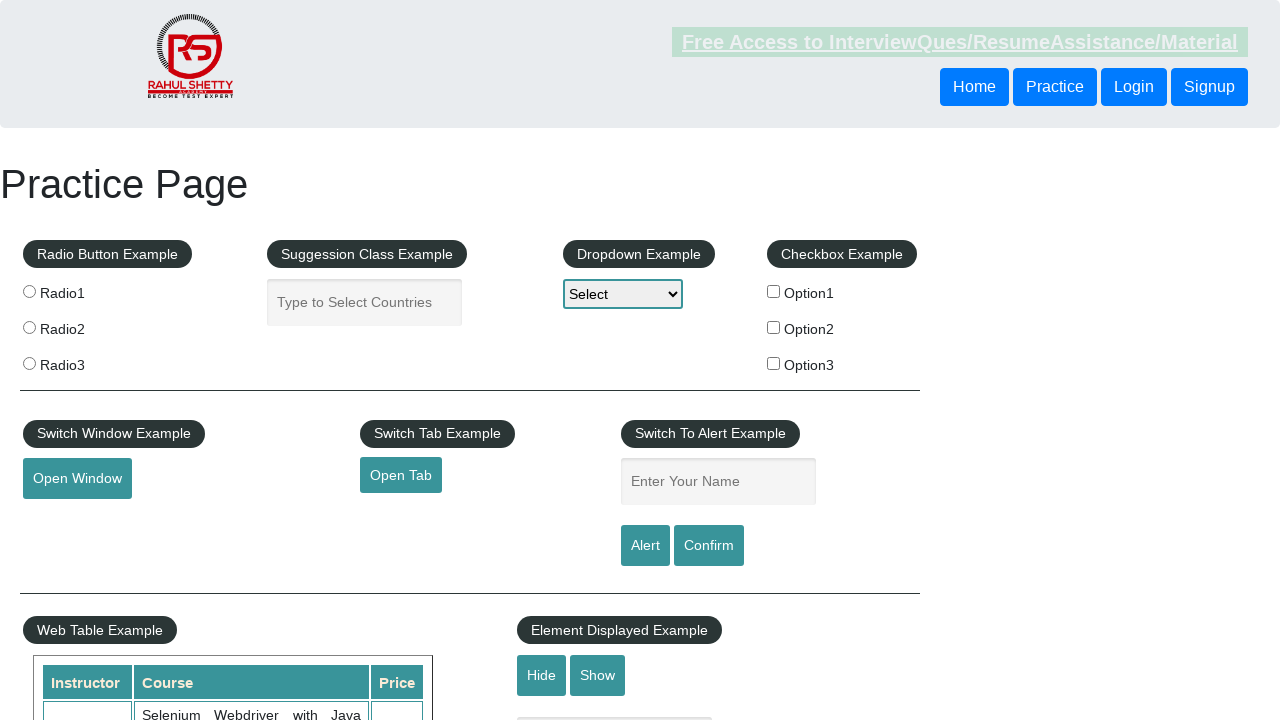

Retrieved all cells from 4th column of table
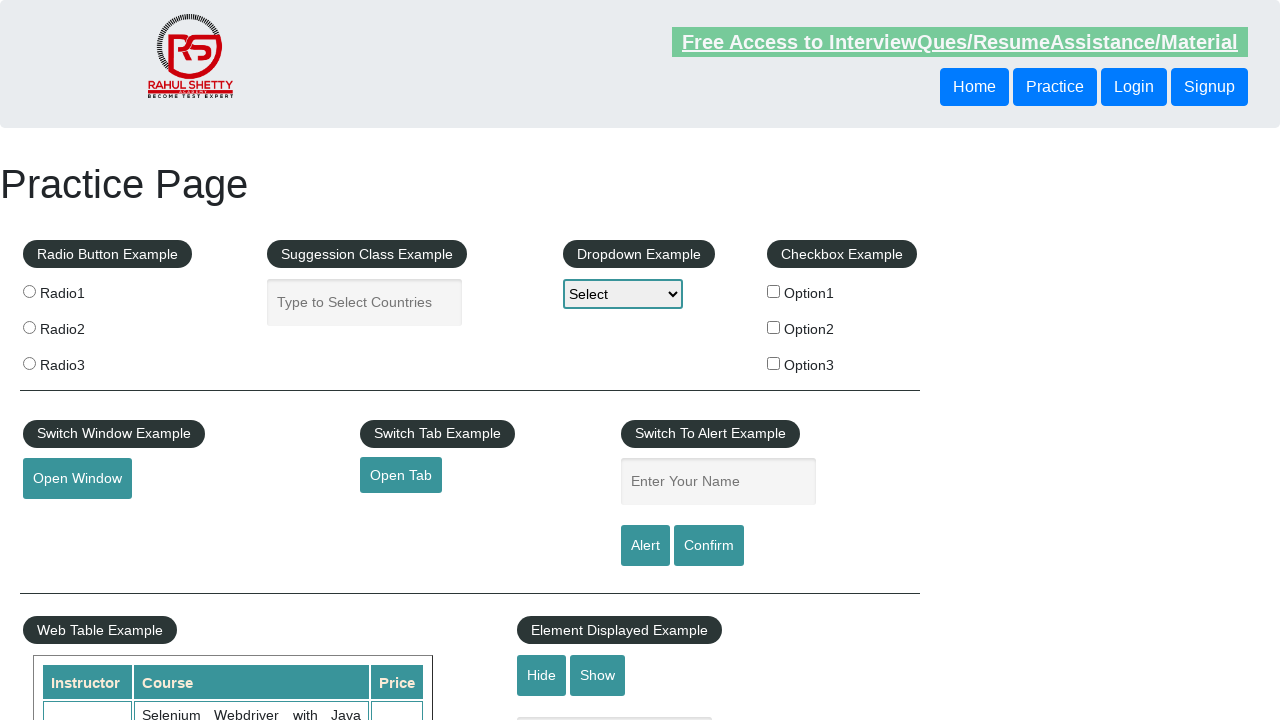

Verified that 4th column contains numerical data (assertion passed)
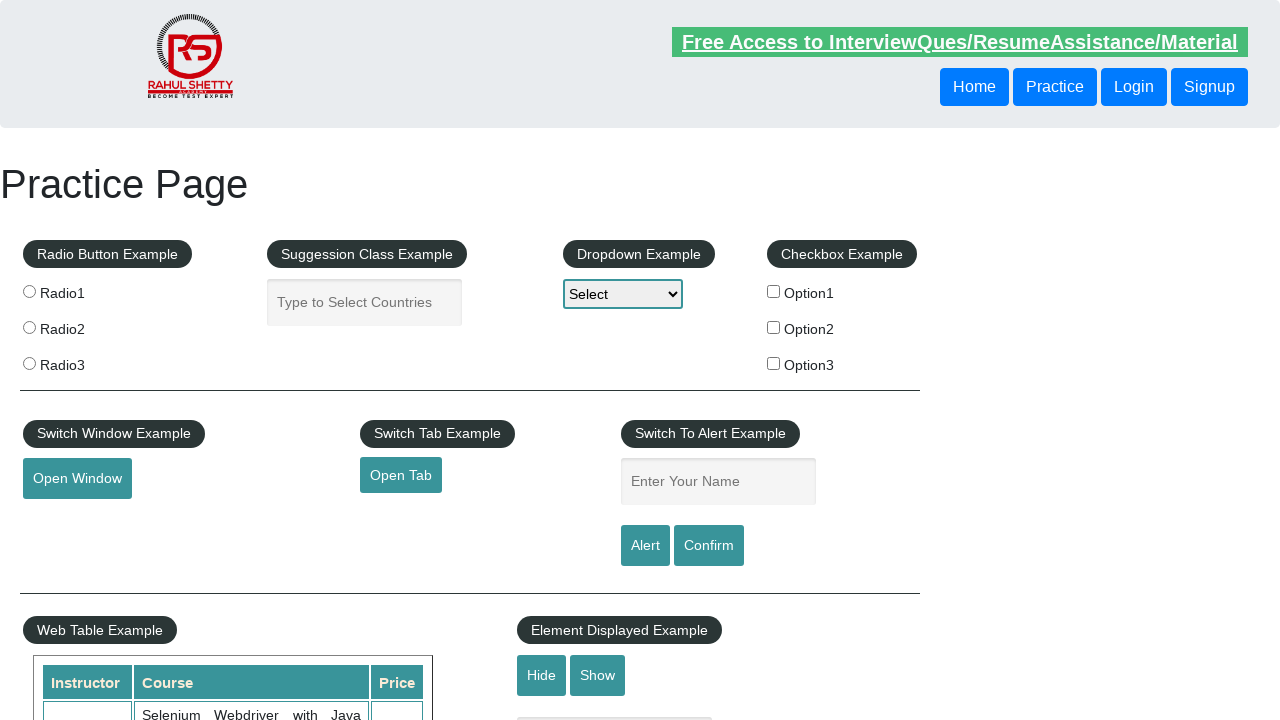

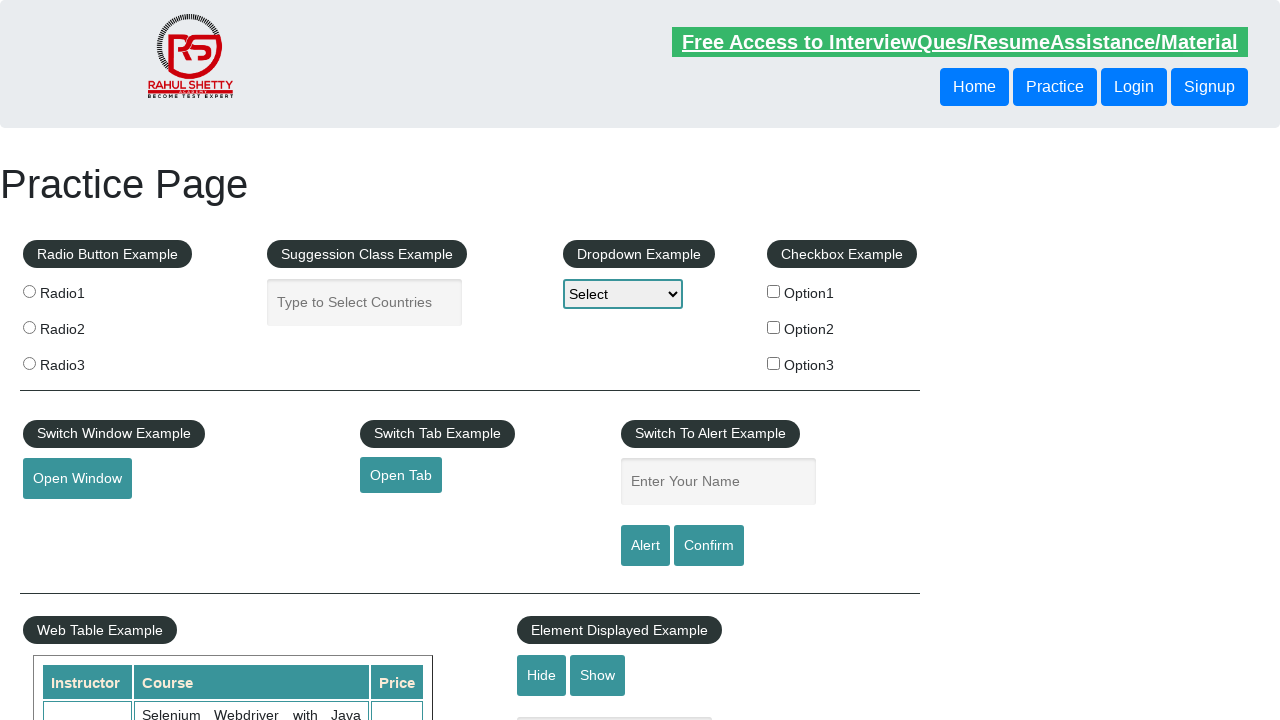